Tests form submission by clicking the submit button and verifying the success message

Starting URL: https://www.selenium.dev/selenium/web/web-form.html

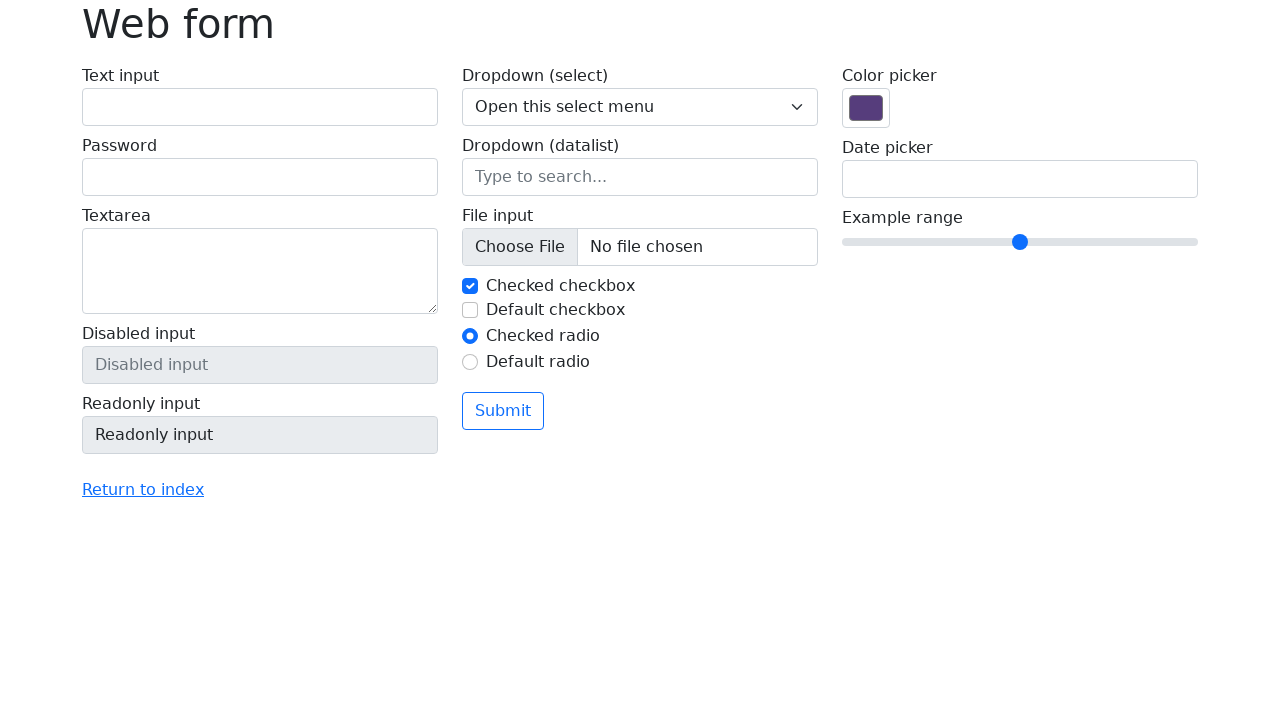

Clicked the submit button on the form at (503, 411) on button
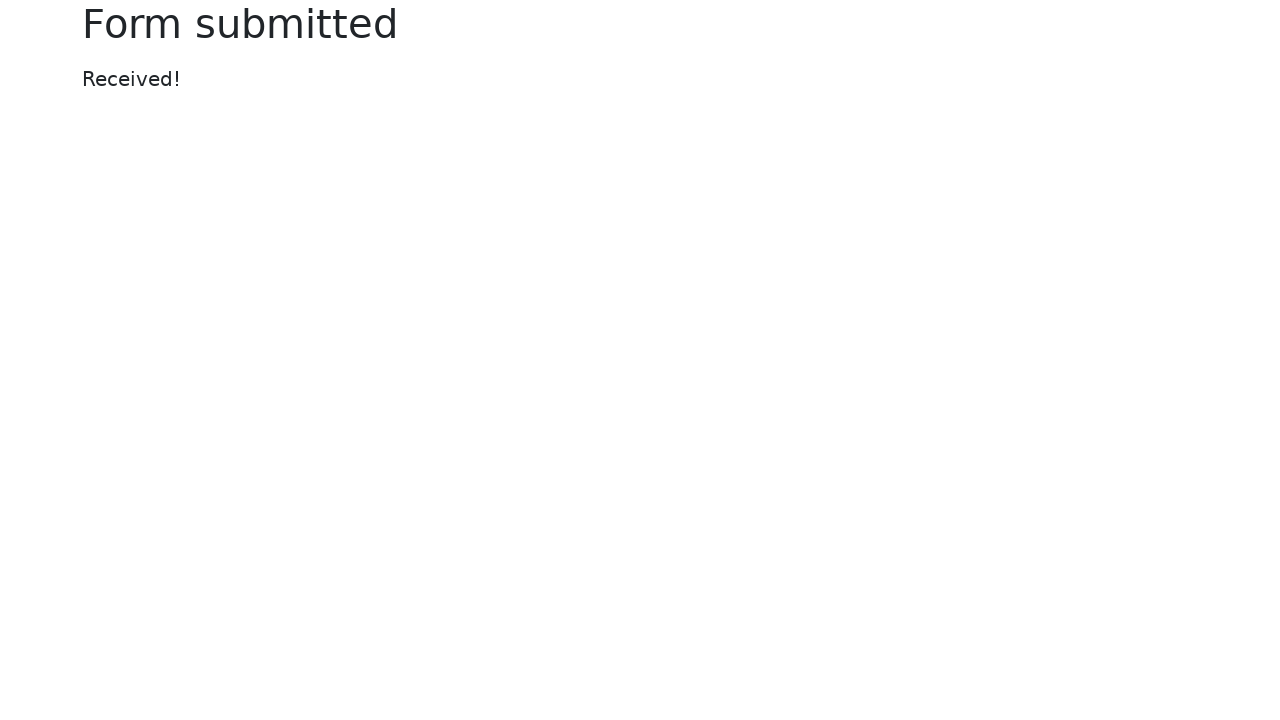

Success message element appeared
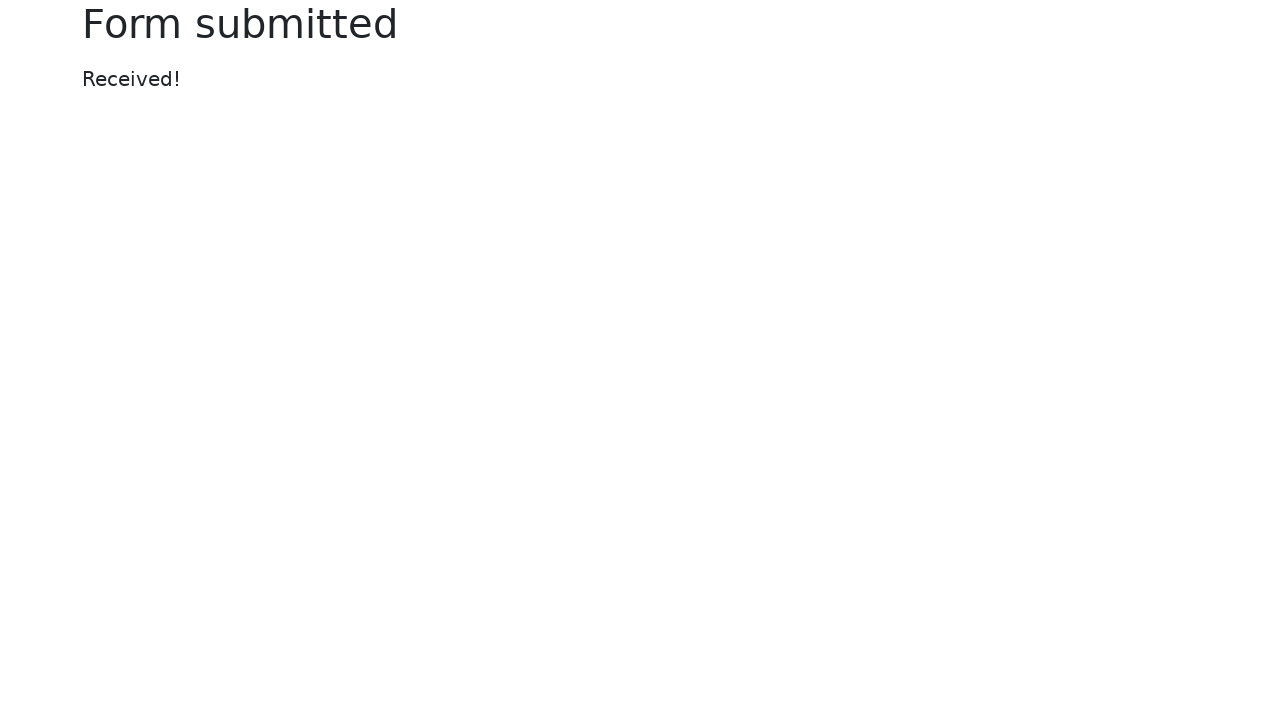

Verified success message displays 'Received!'
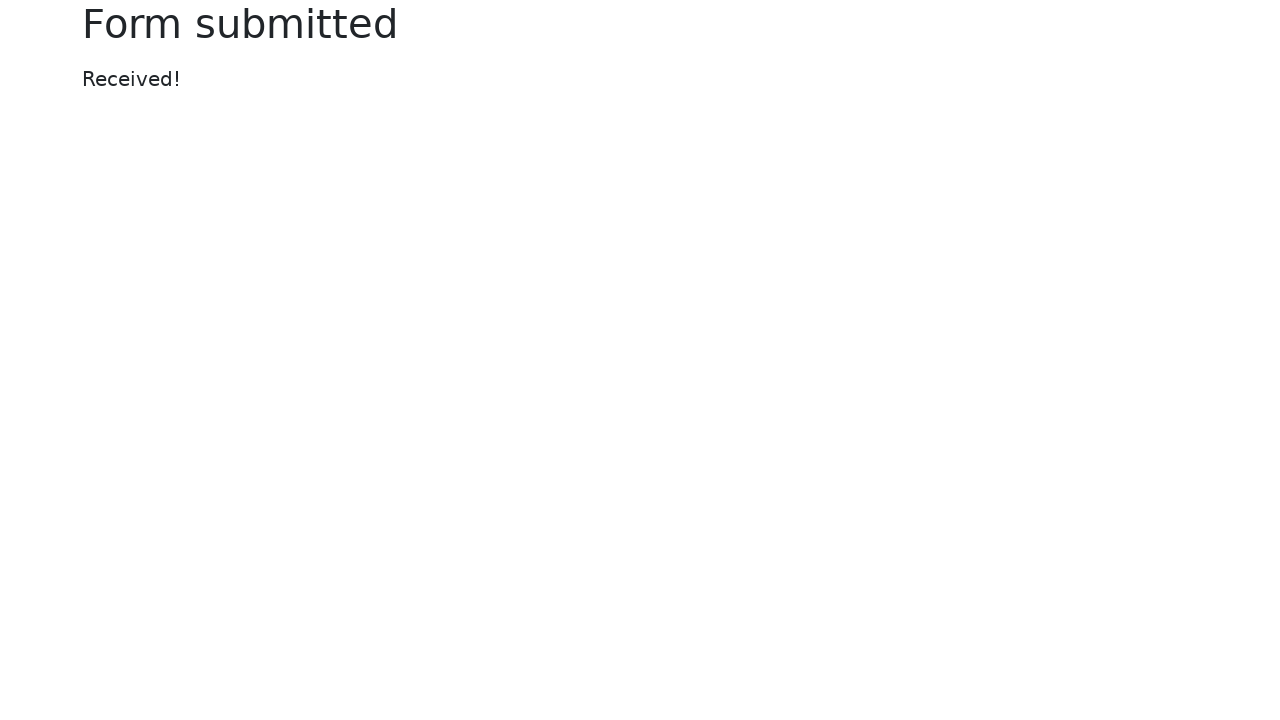

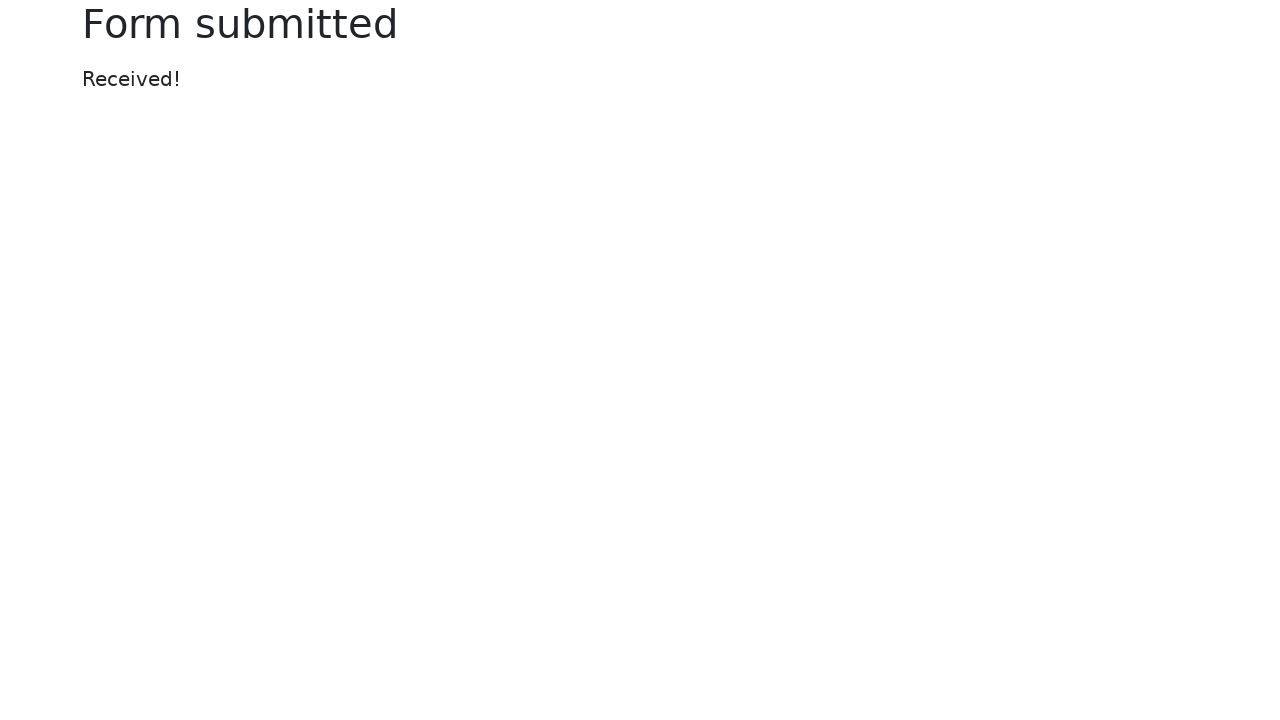